Tests various popup dialogs including alert, confirm (accept and dismiss), and prompt (with input and dismiss) to verify proper handling and result messages.

Starting URL: https://practice-automation.com/popups/

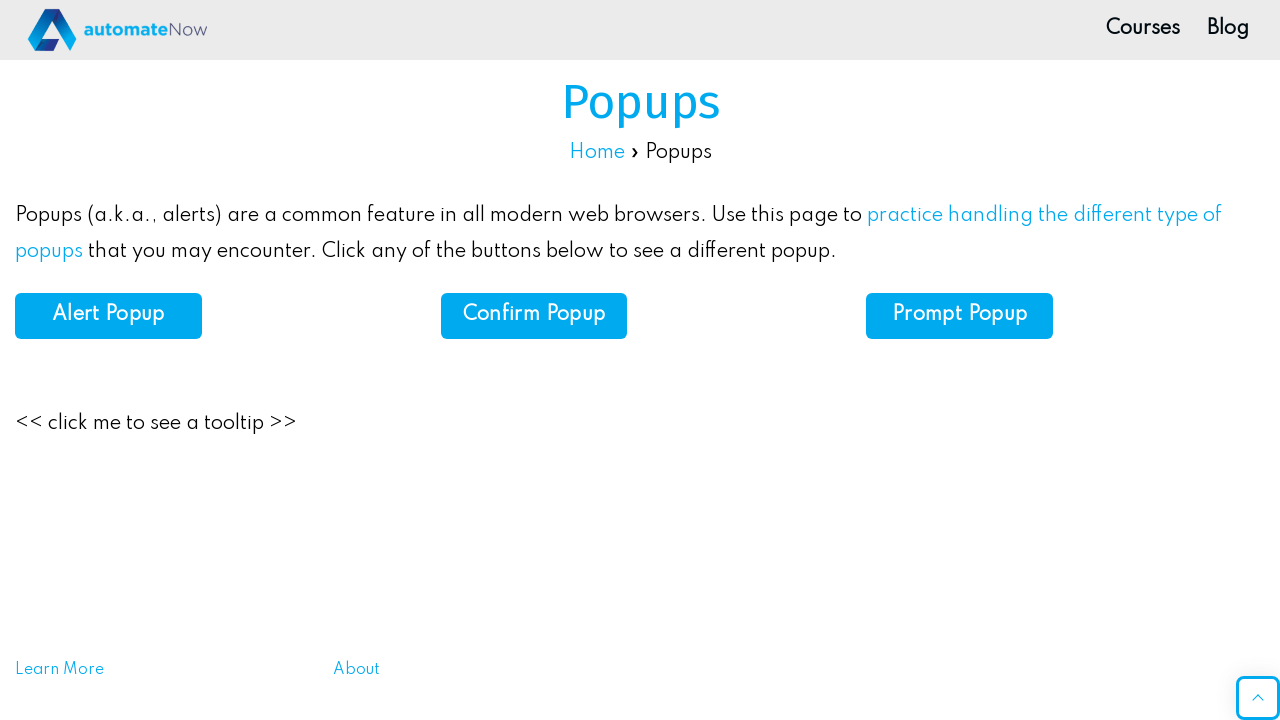

Set up dialog handler to accept alert popup
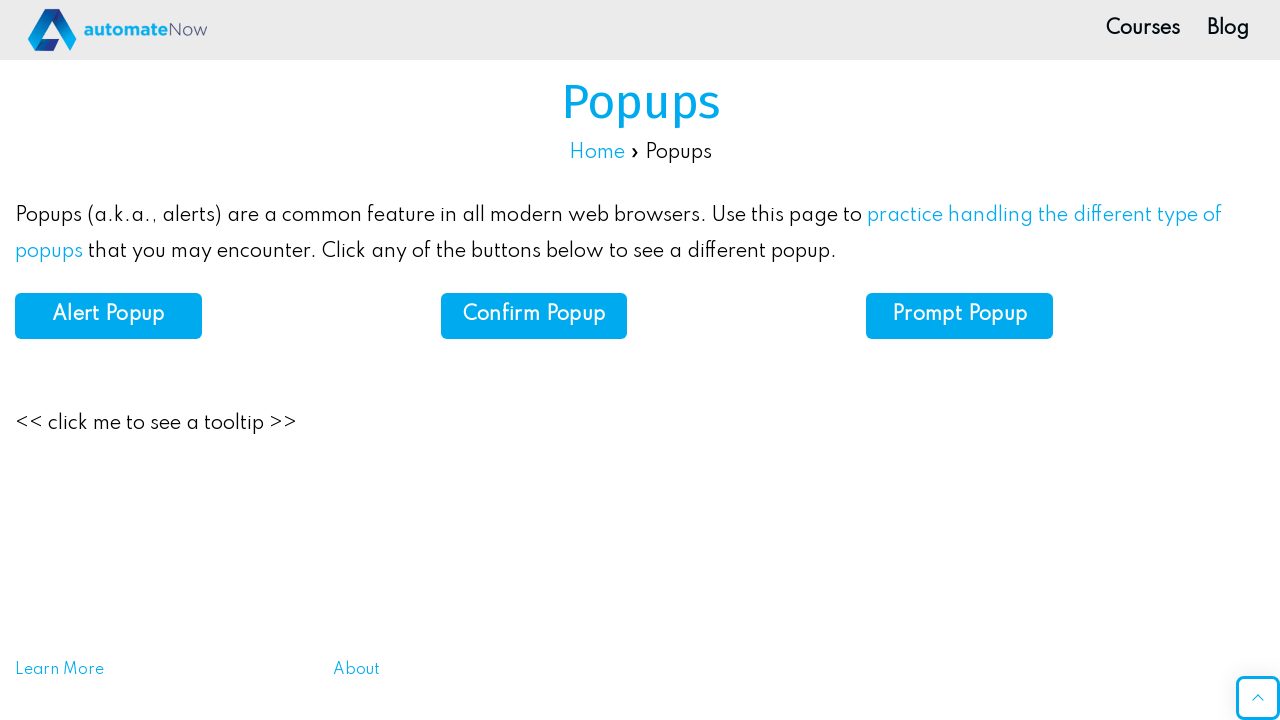

Clicked alert button and accepted the popup at (108, 316) on #alert
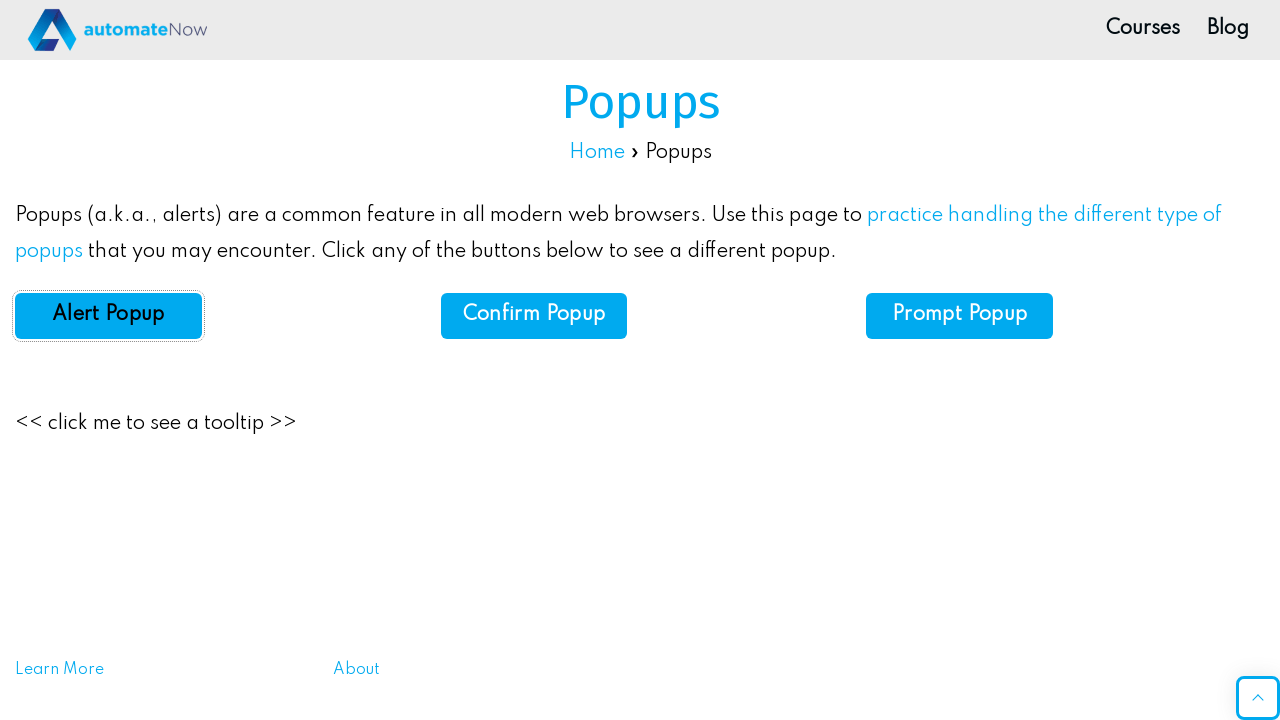

Set up dialog handler to accept confirm popup
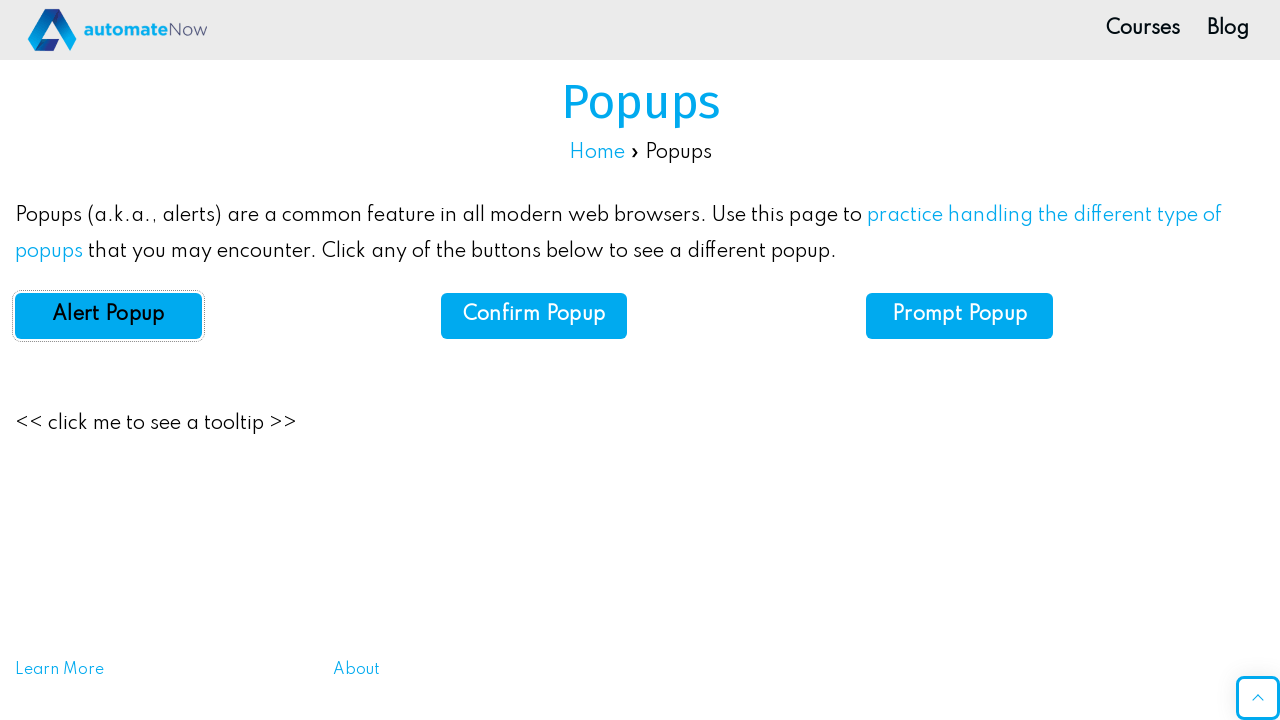

Clicked confirm button and accepted the popup at (534, 316) on #confirm
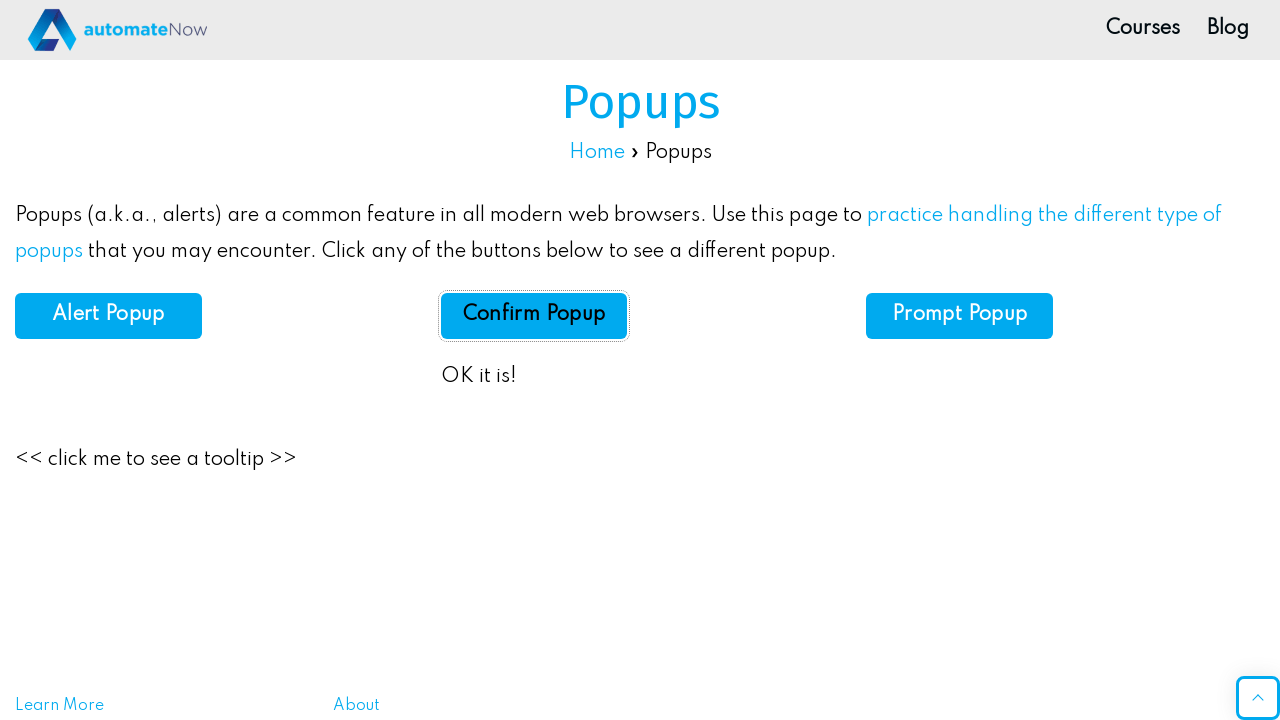

Confirm result message appeared
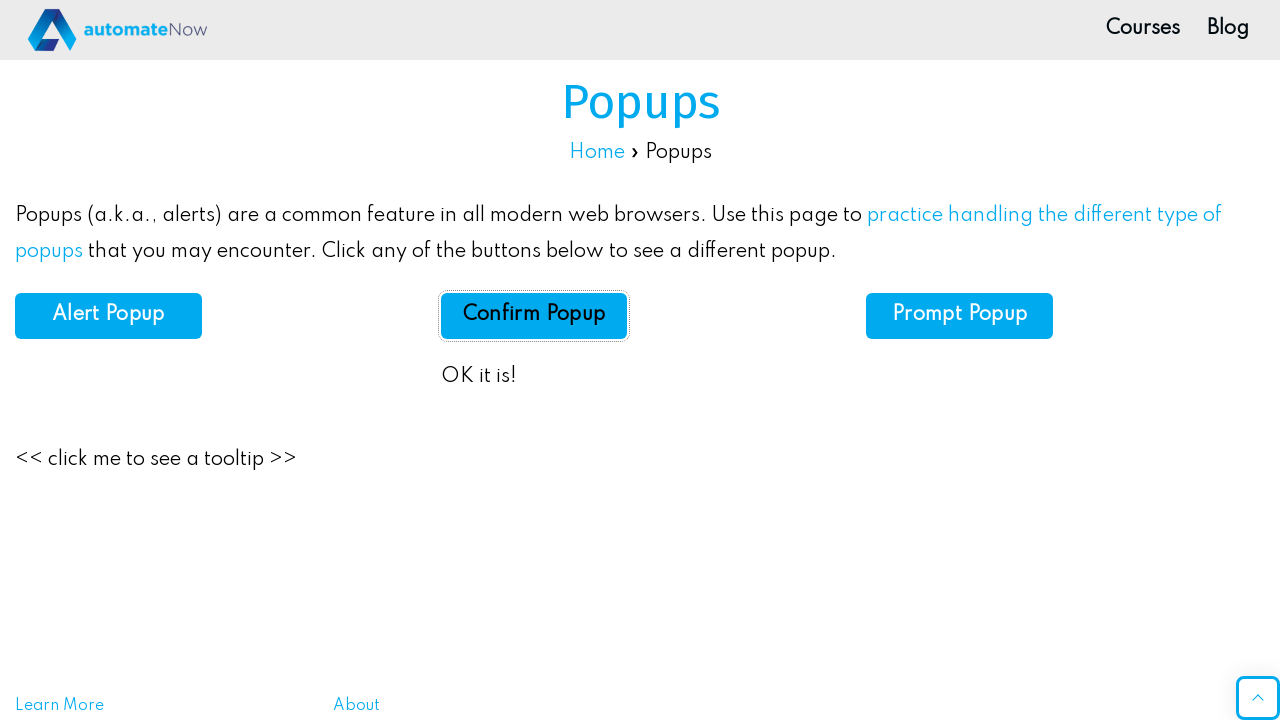

Set up dialog handler to dismiss confirm popup
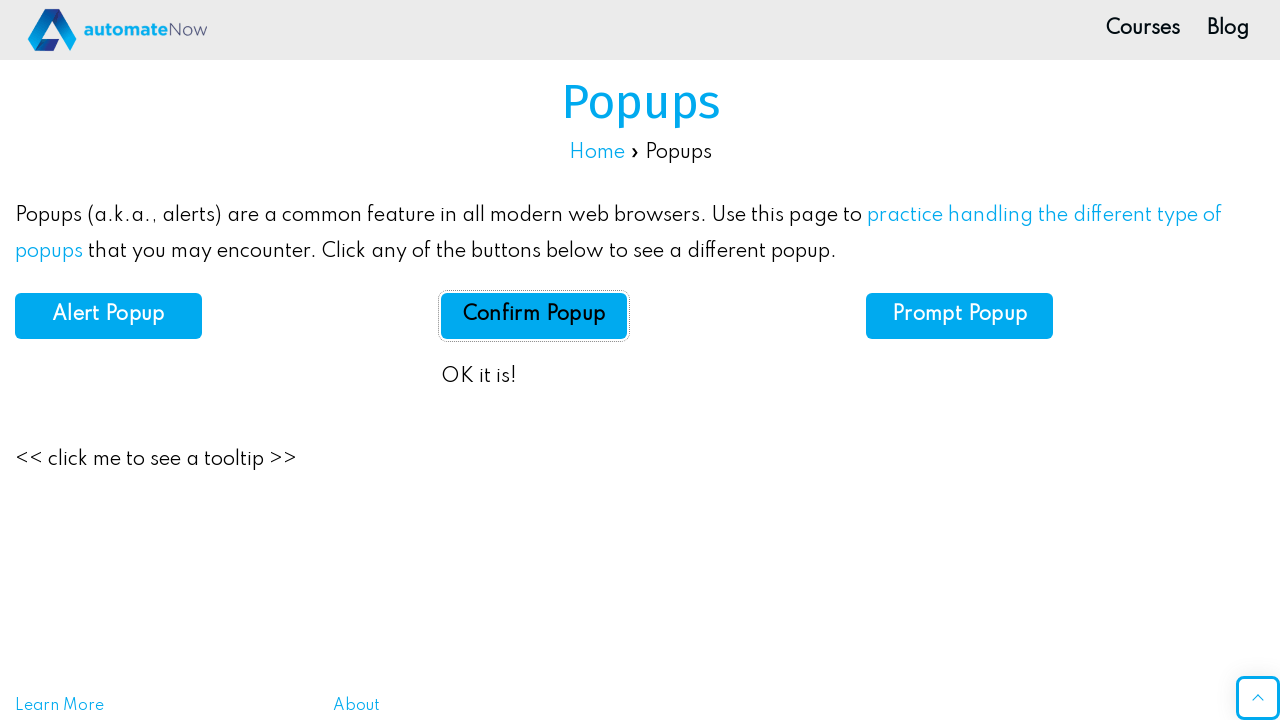

Clicked confirm button and dismissed the popup at (534, 316) on #confirm
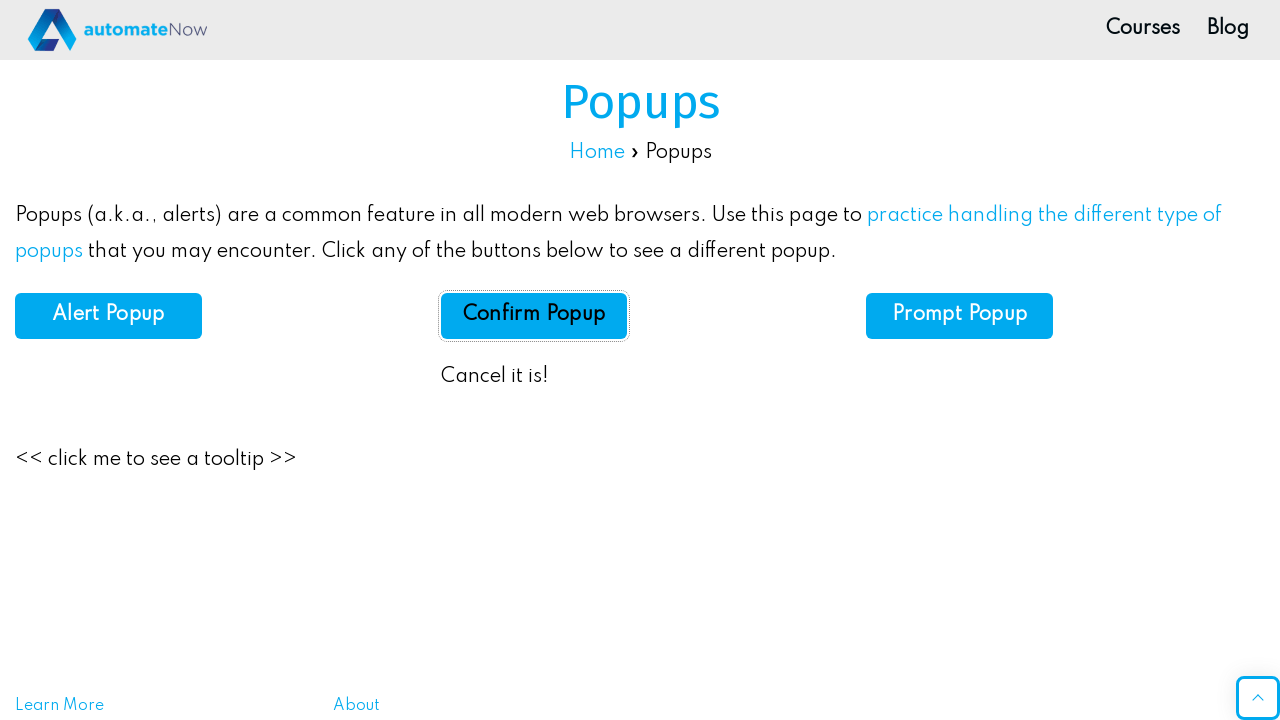

Confirm result message appeared after dismissal
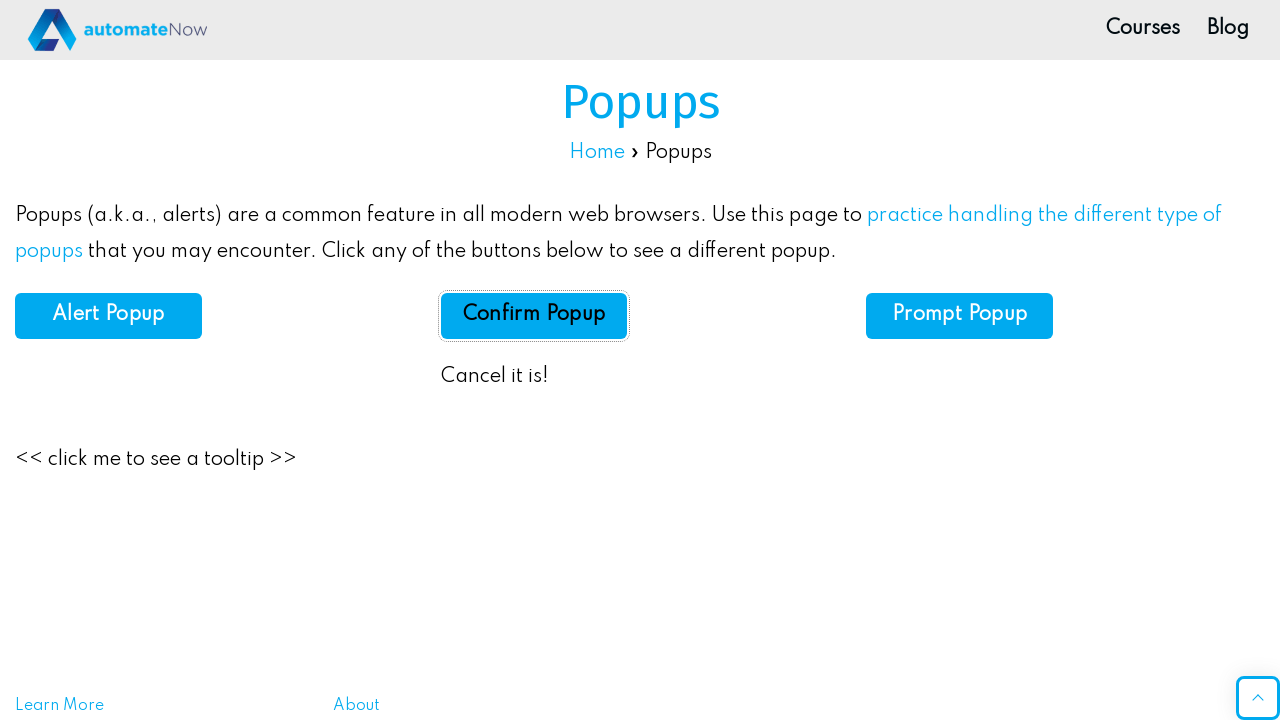

Set up dialog handler to enter name and accept prompt popup
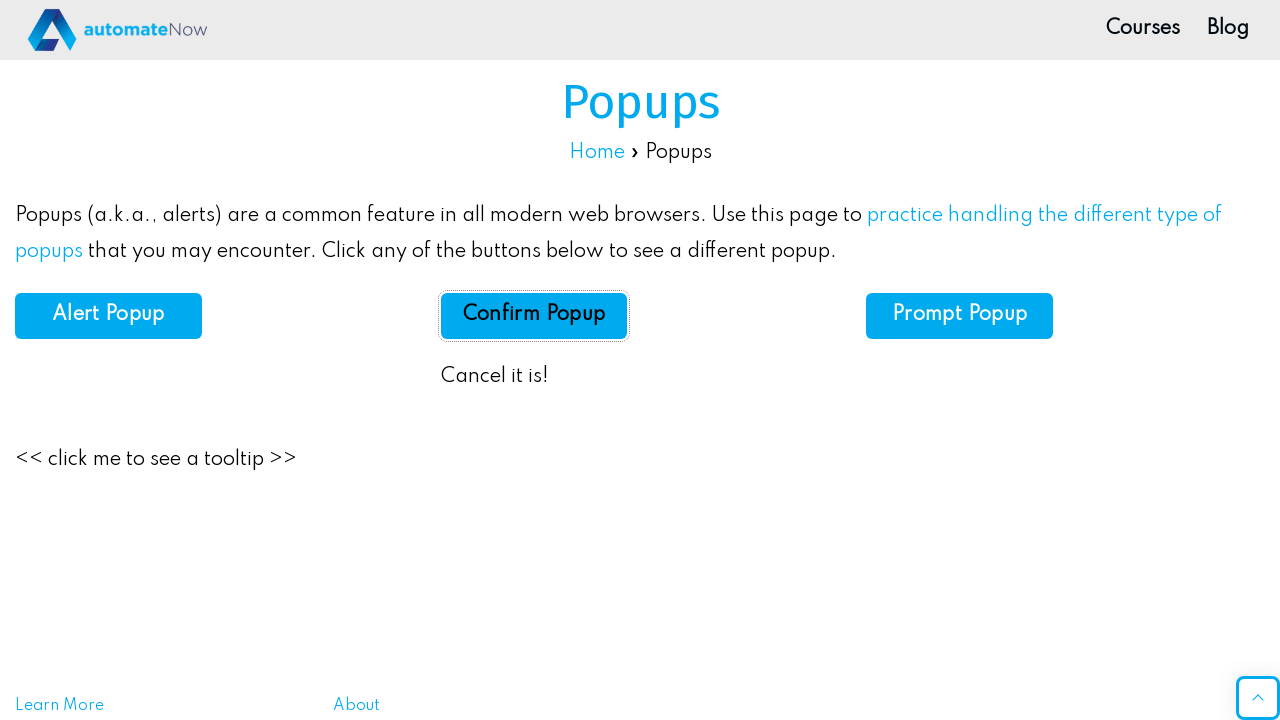

Clicked prompt button, entered name 'potc', and accepted the popup at (960, 316) on #prompt
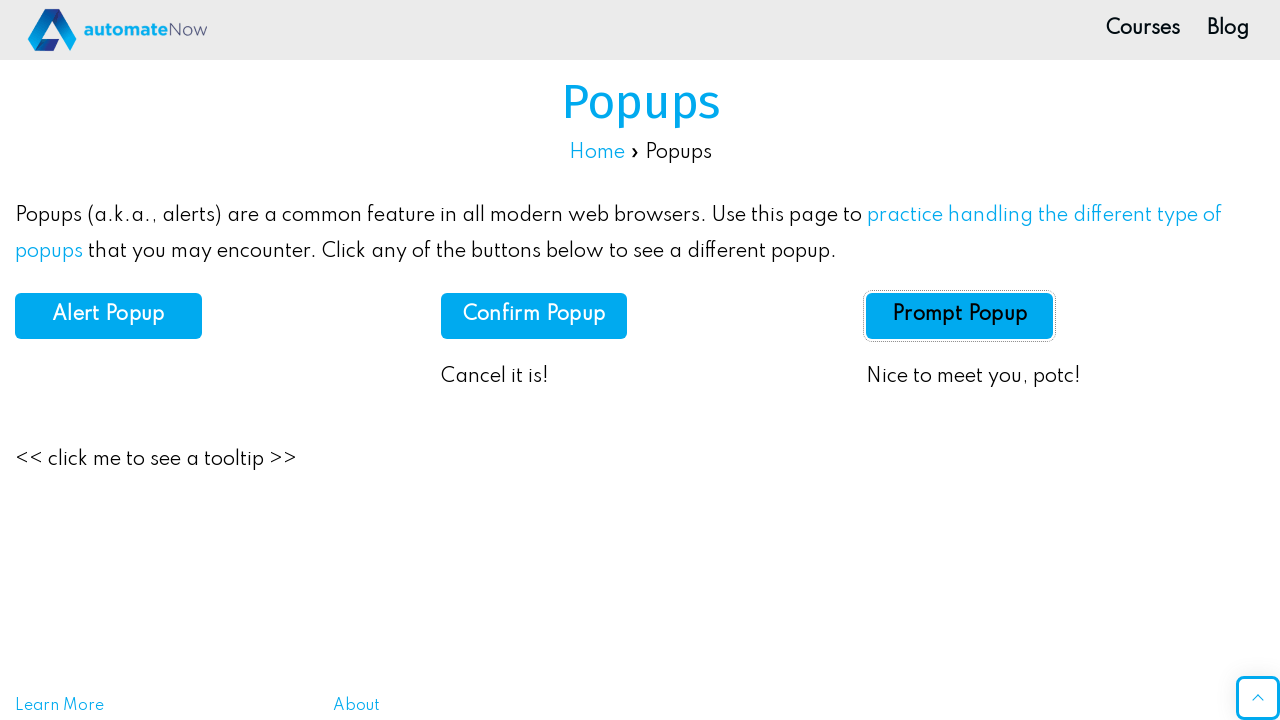

Prompt result message appeared with entered name
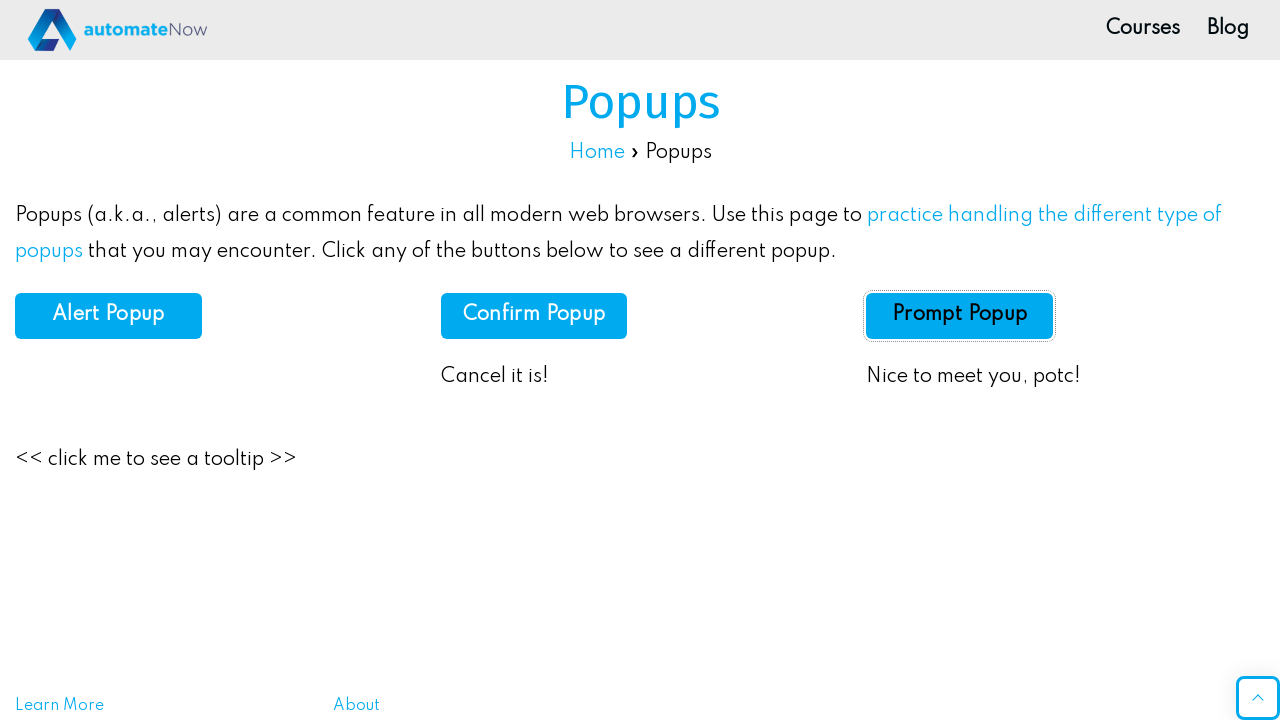

Set up dialog handler to dismiss prompt popup without entering text
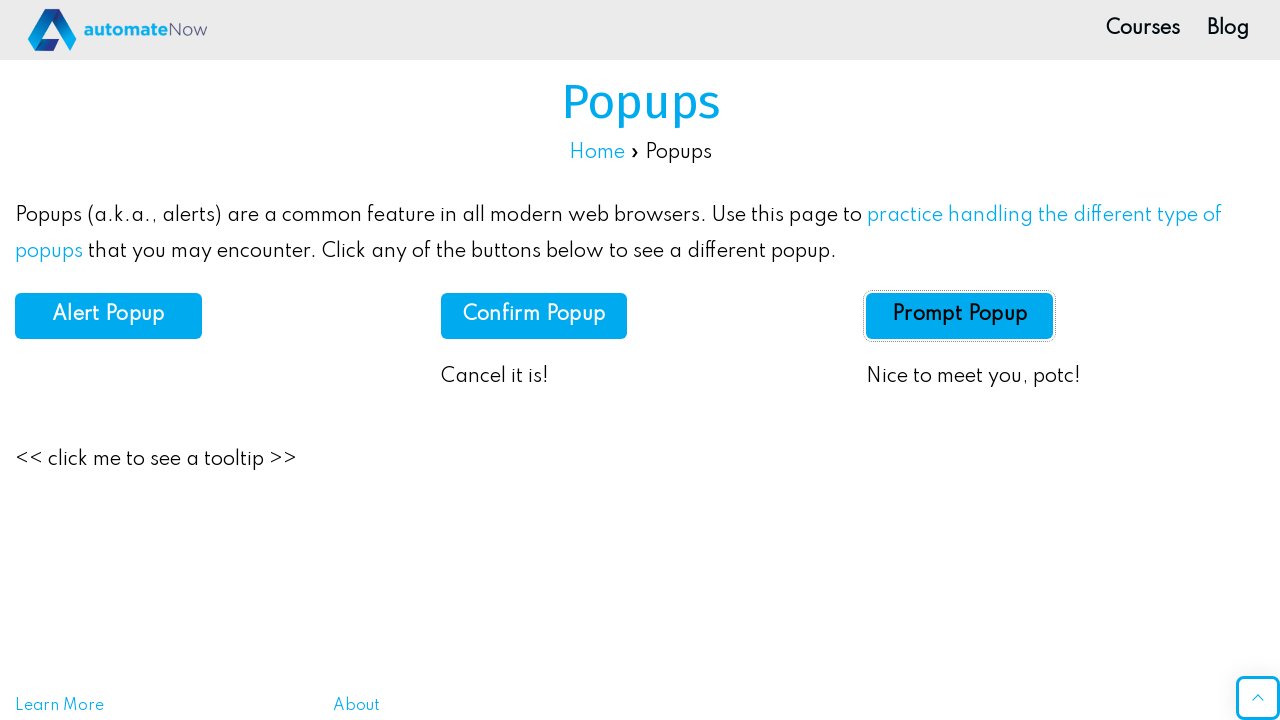

Clicked prompt button and dismissed the popup without entering text at (960, 316) on #prompt
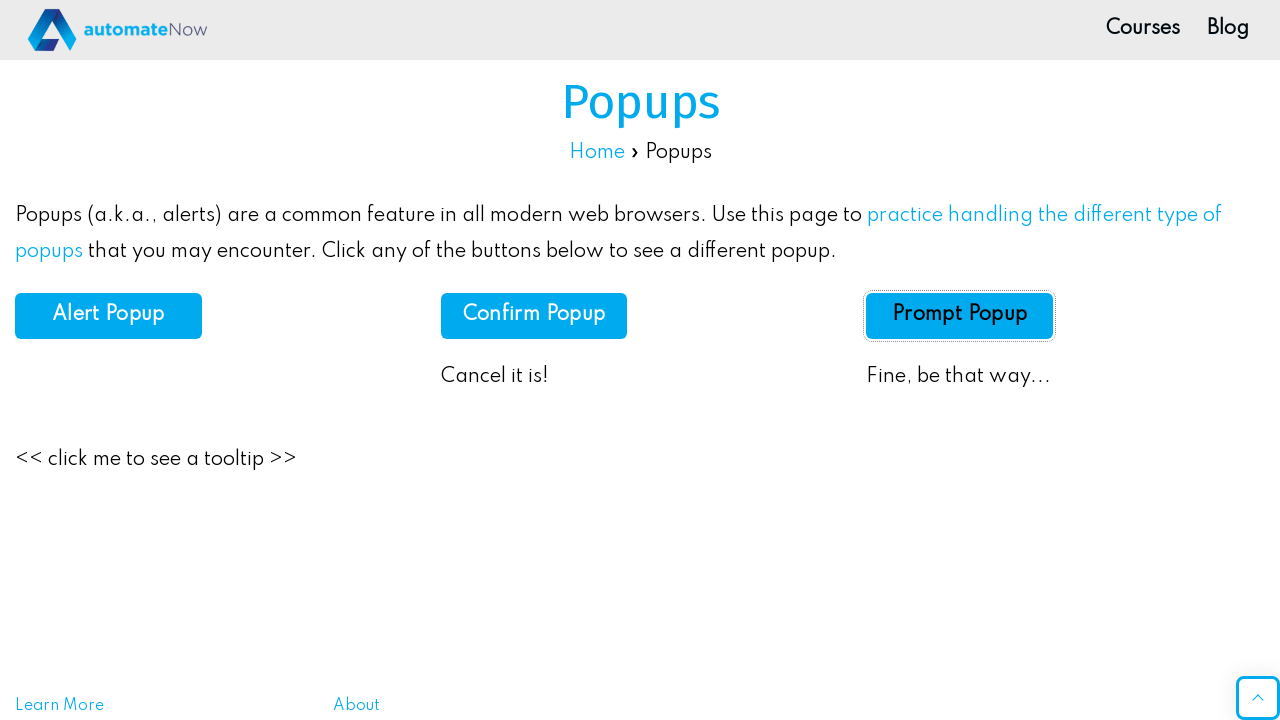

Prompt result message appeared after dismissal without input
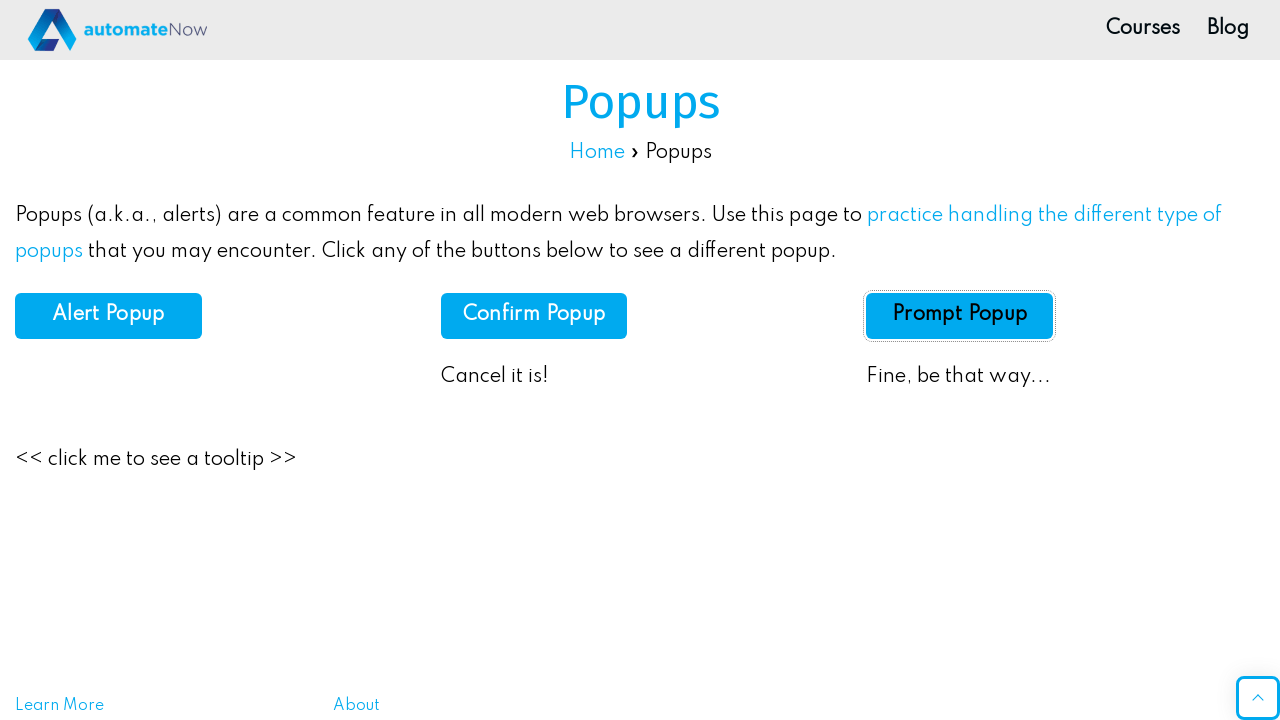

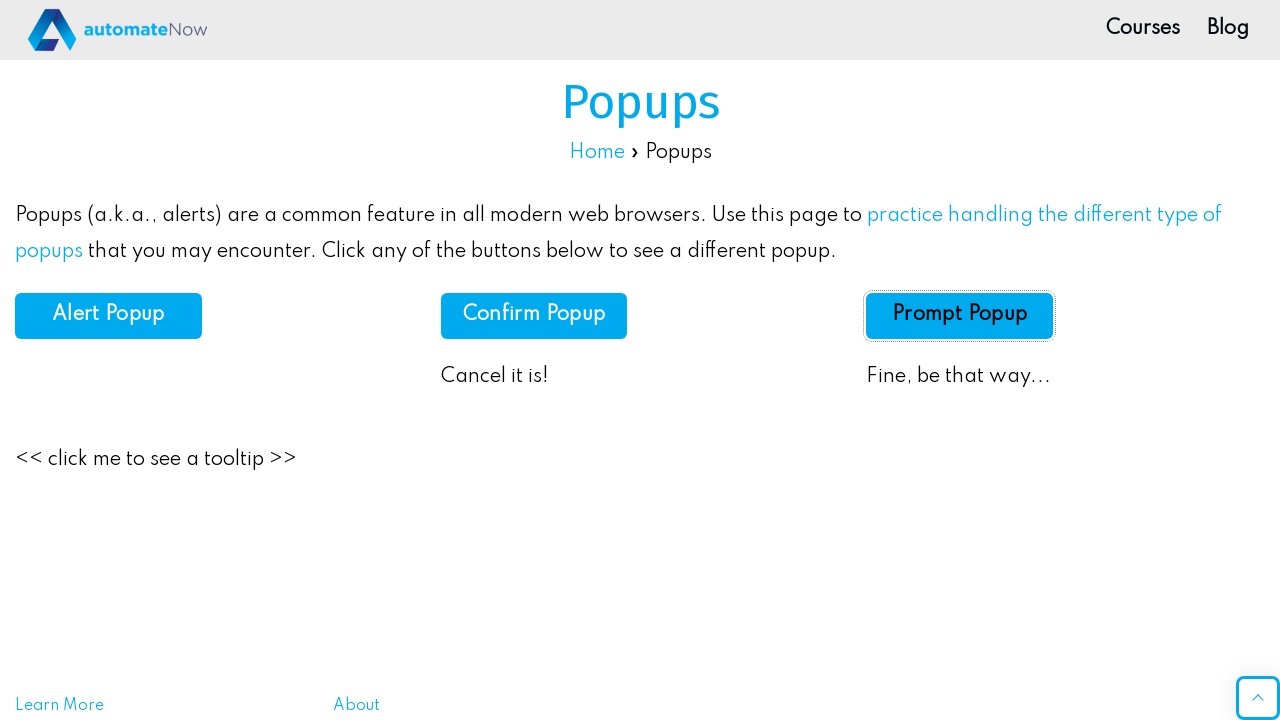